Tests the contact page by selecting an option from the subject dropdown menu

Starting URL: https://techcanvass.com/Contact-Techcanvass.aspx

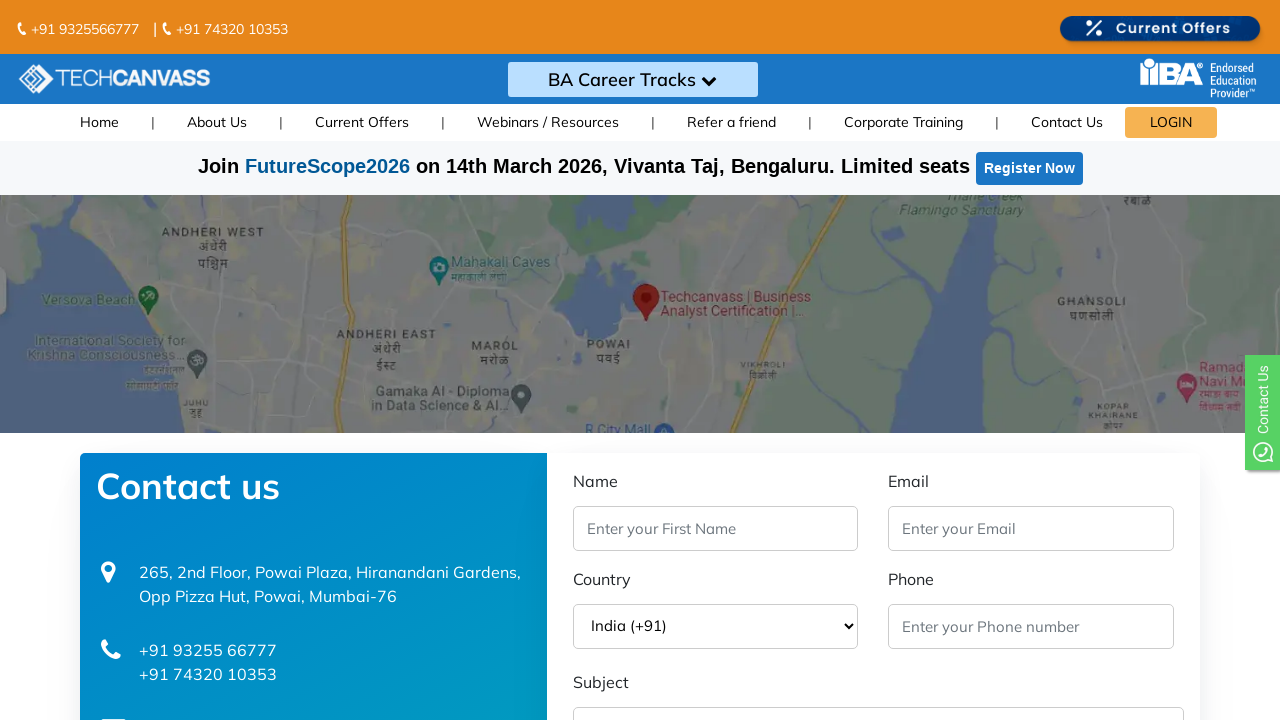

Selected 'Webinar Enquiry' from the subject dropdown menu on select[name='ddlSubject']
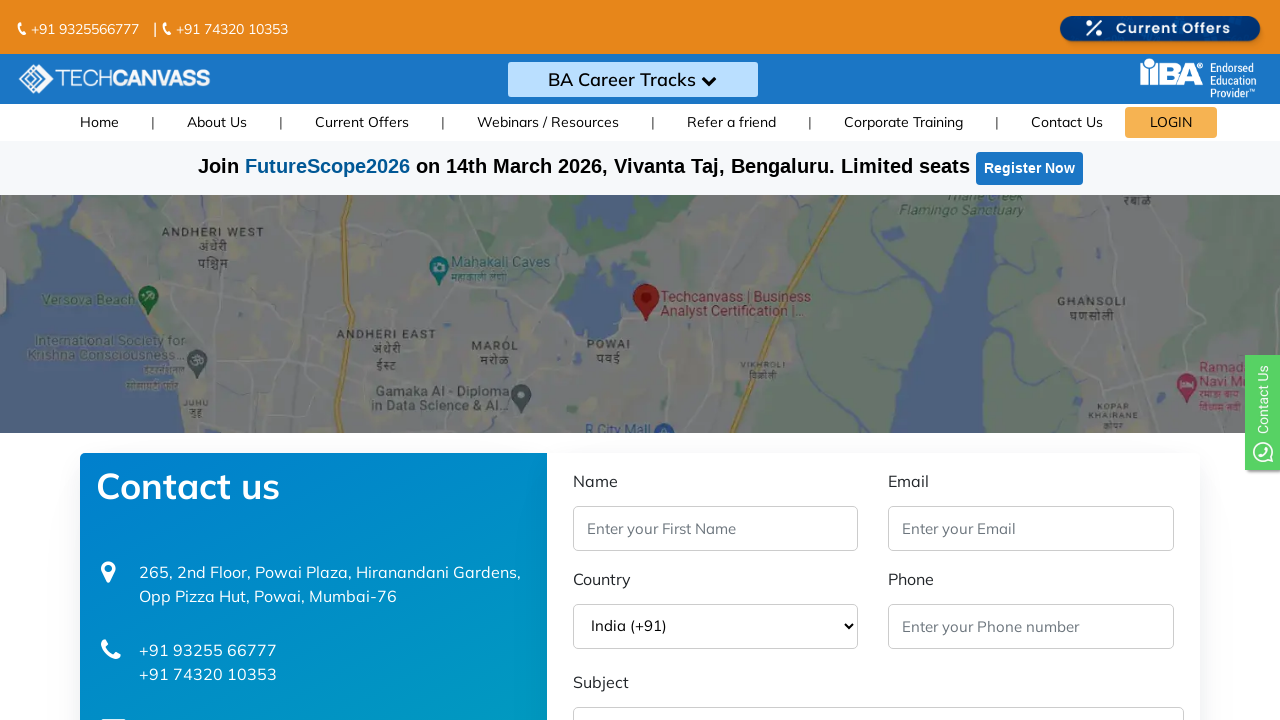

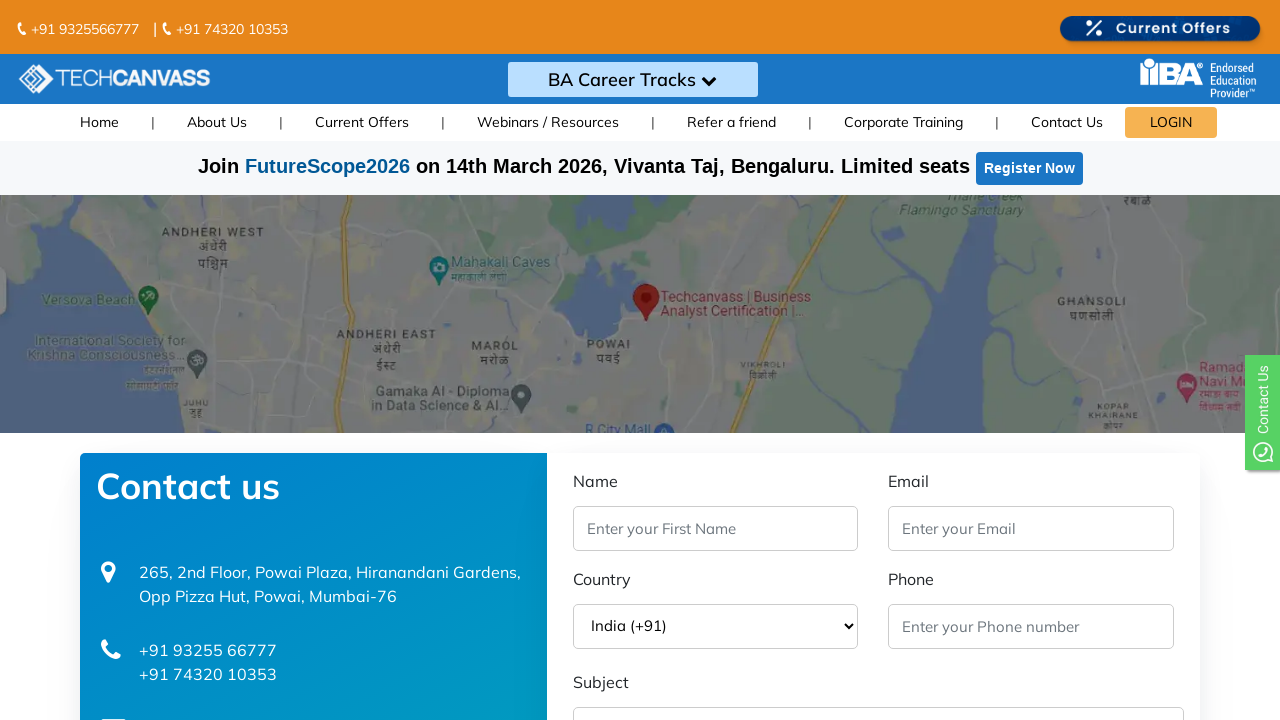